Tests selecting a dropdown option by value

Starting URL: https://the-internet.herokuapp.com/dropdown

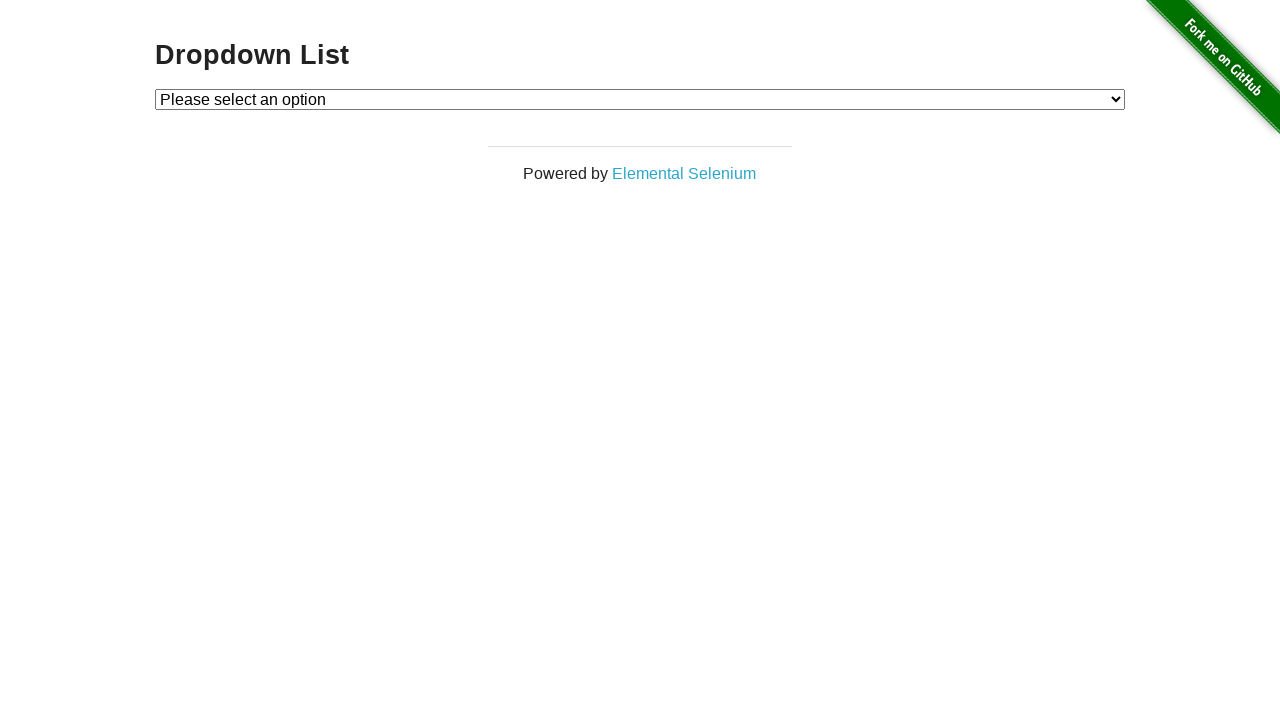

Selected dropdown option with value '2' on #dropdown
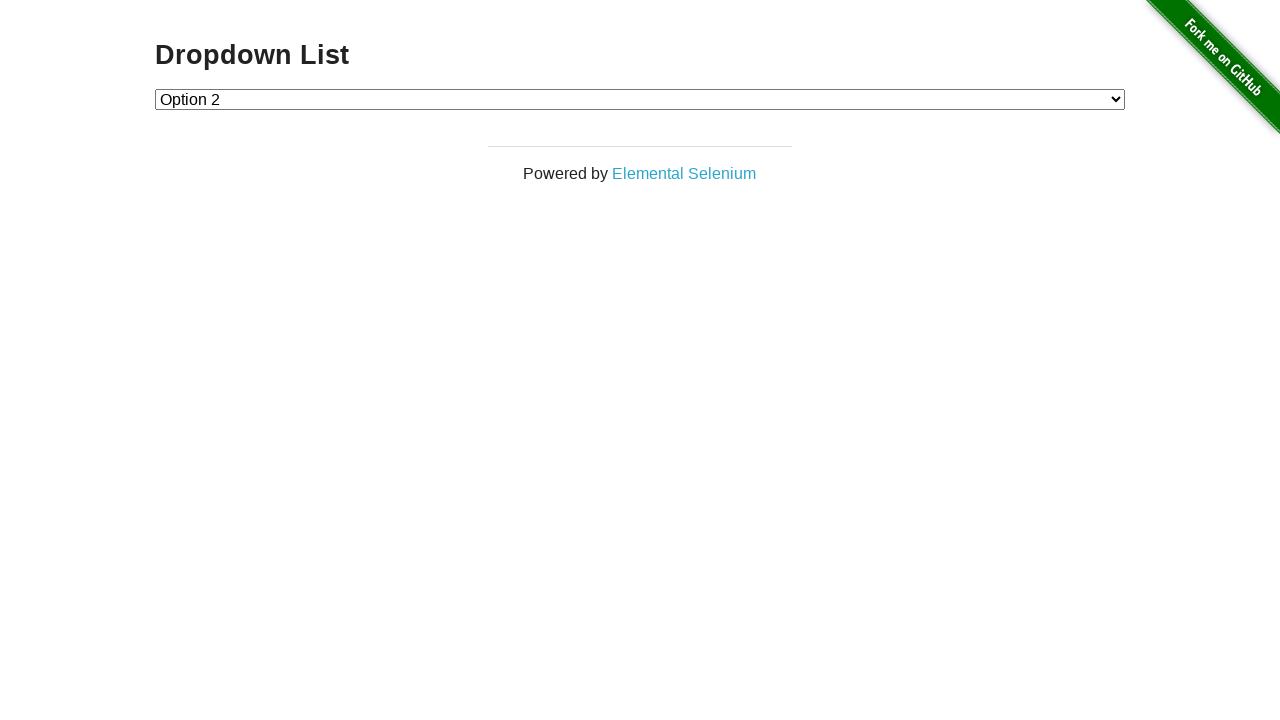

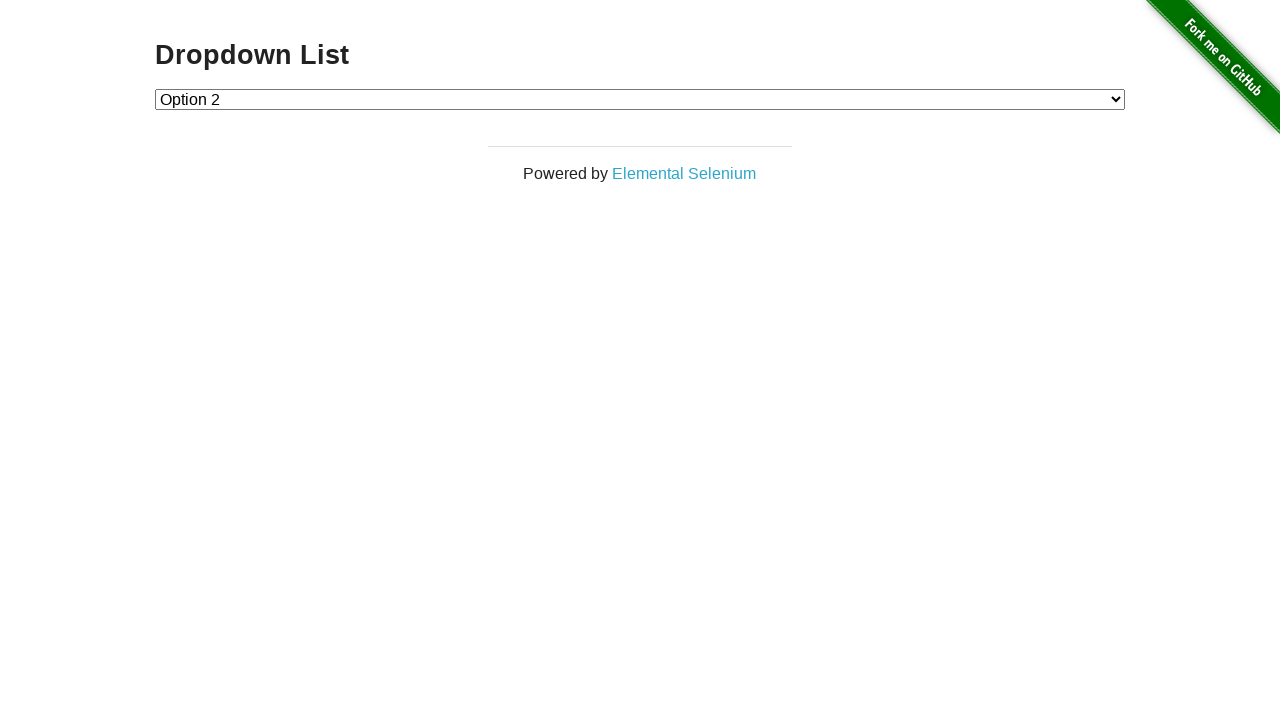